Tests calendar date picker functionality by selecting dates from the current month and navigating to the next month to select another date

Starting URL: http://seleniumpractise.blogspot.com/2016/08/how-to-handle-calendar-in-selenium.html

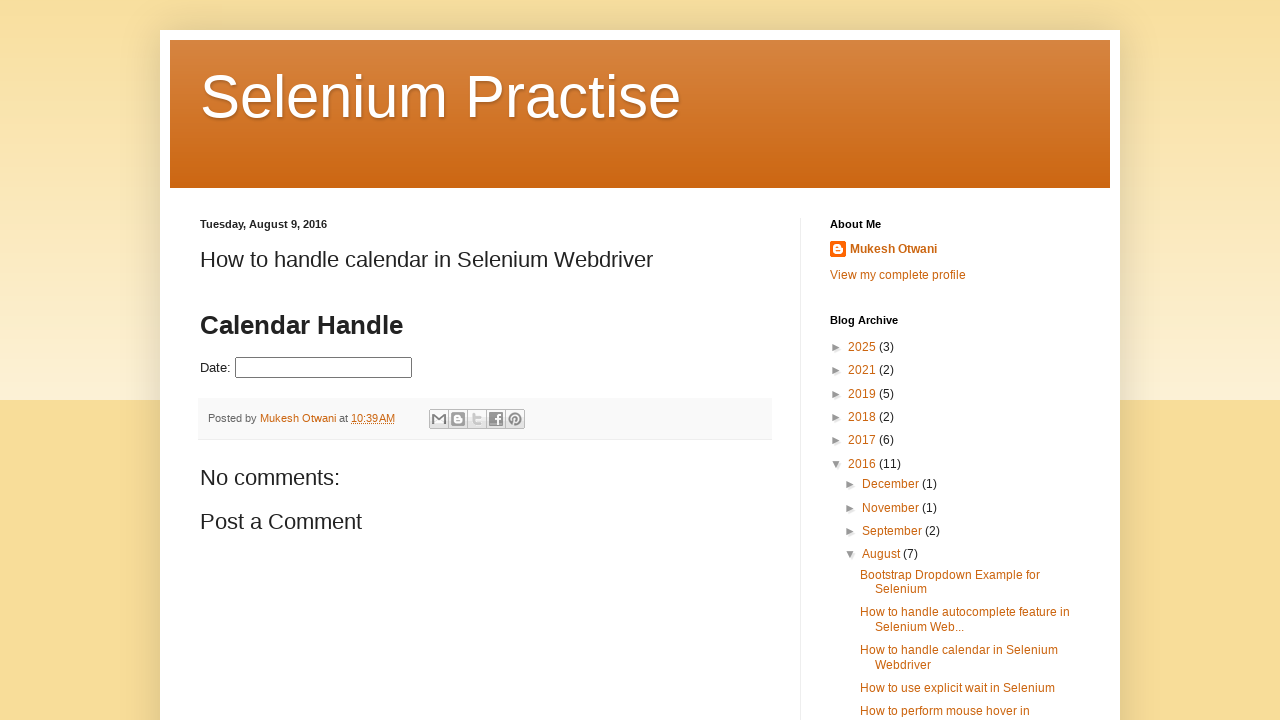

Clicked date picker to open calendar at (324, 368) on #datepicker
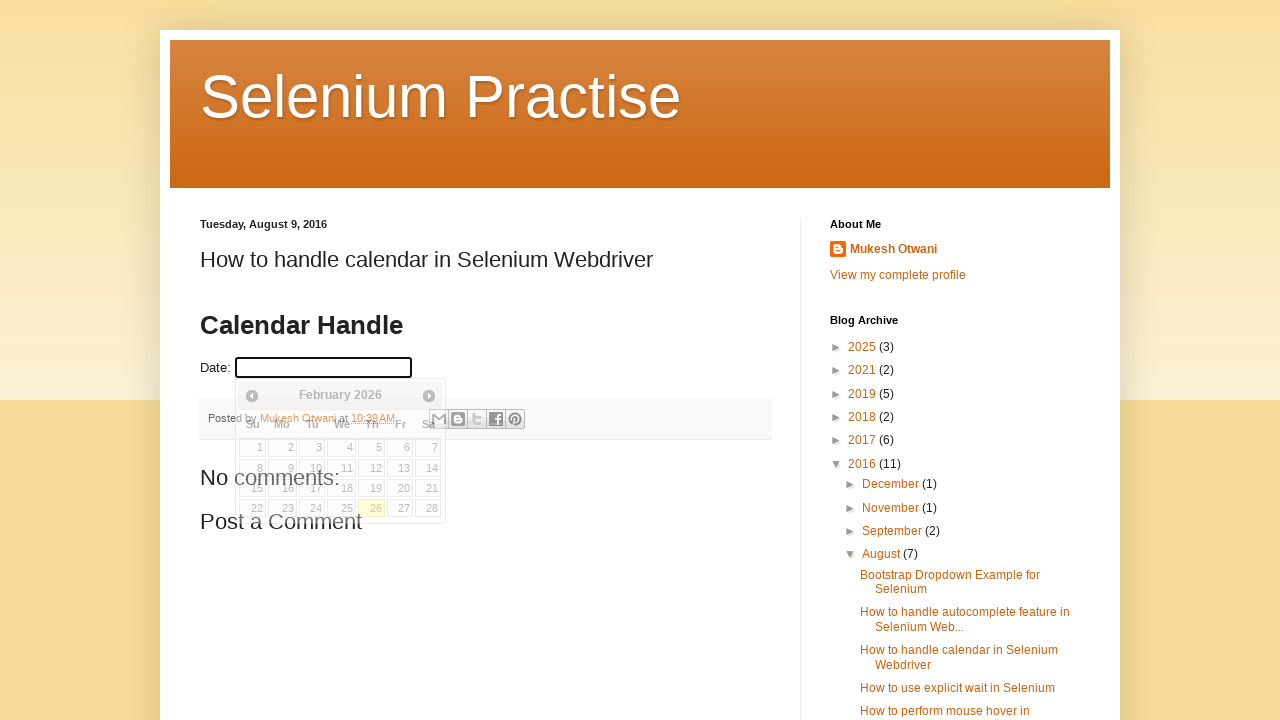

Selected September 20th from calendar at (312, 508) on xpath=//tbody/tr[4]/td[3]/a[1]
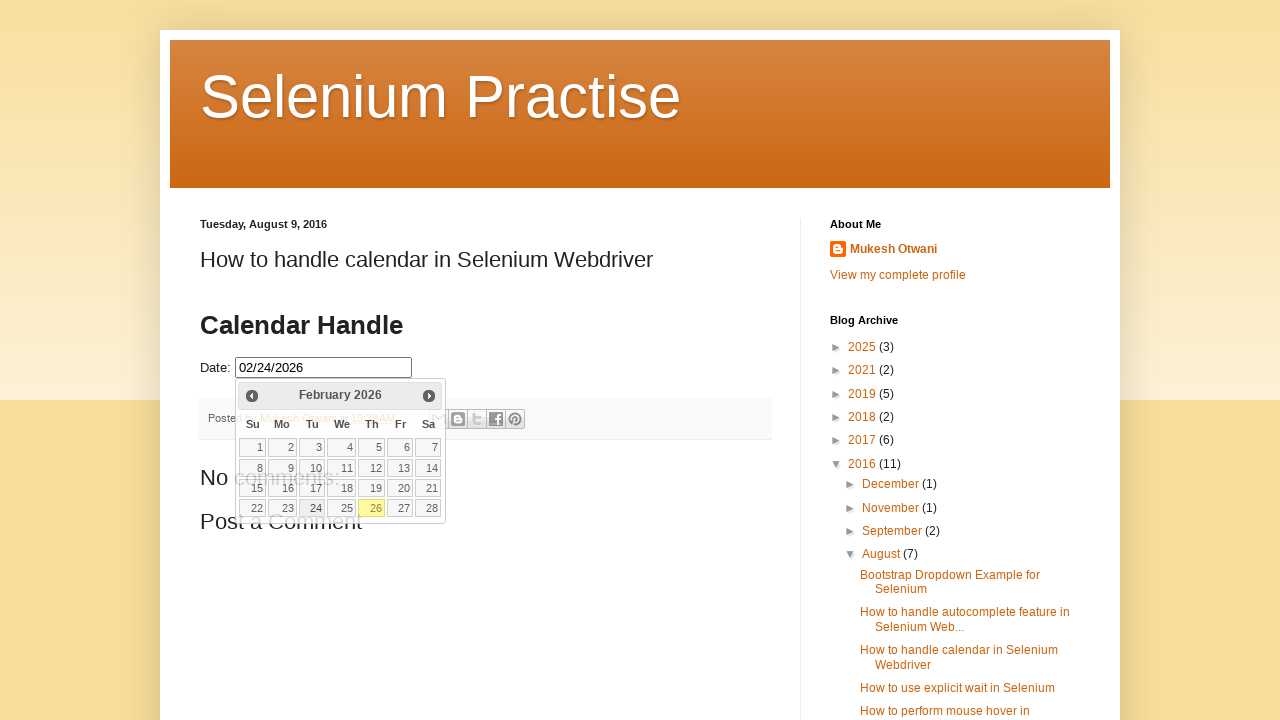

Reopened date picker at (324, 368) on #datepicker
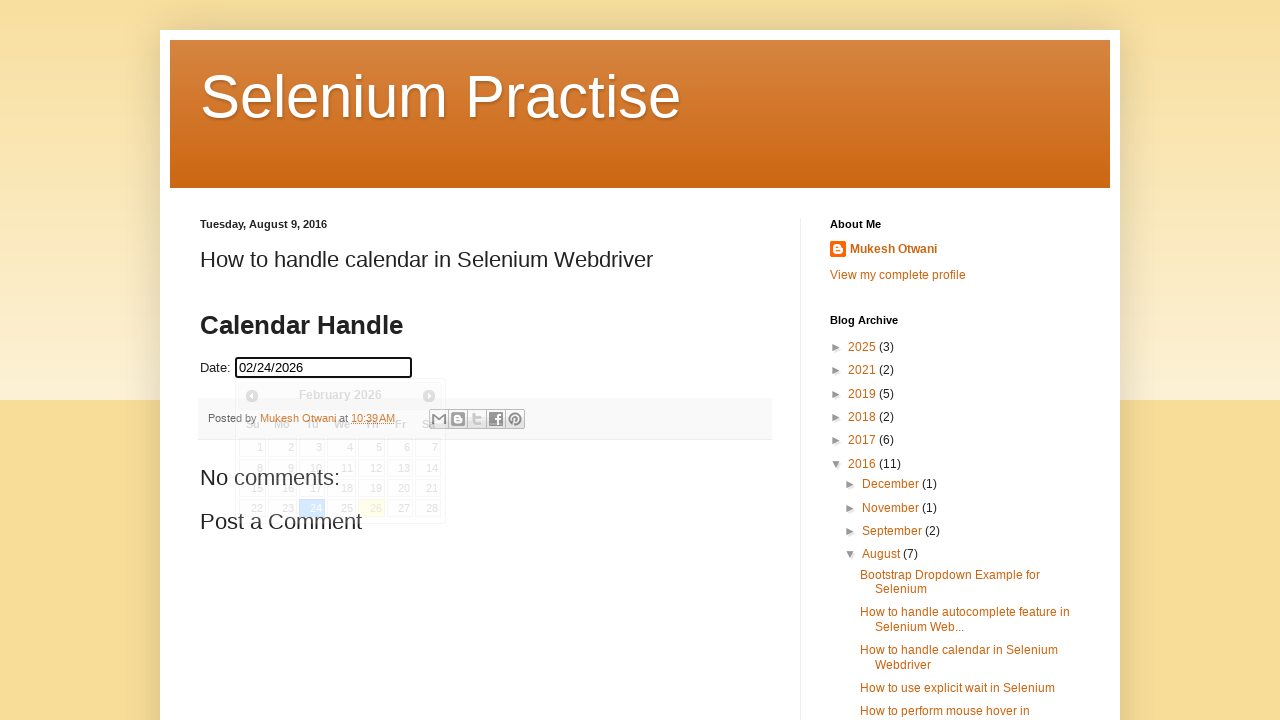

Clicked Next button to navigate to next month at (429, 396) on xpath=//span[contains(text(),'Next')]
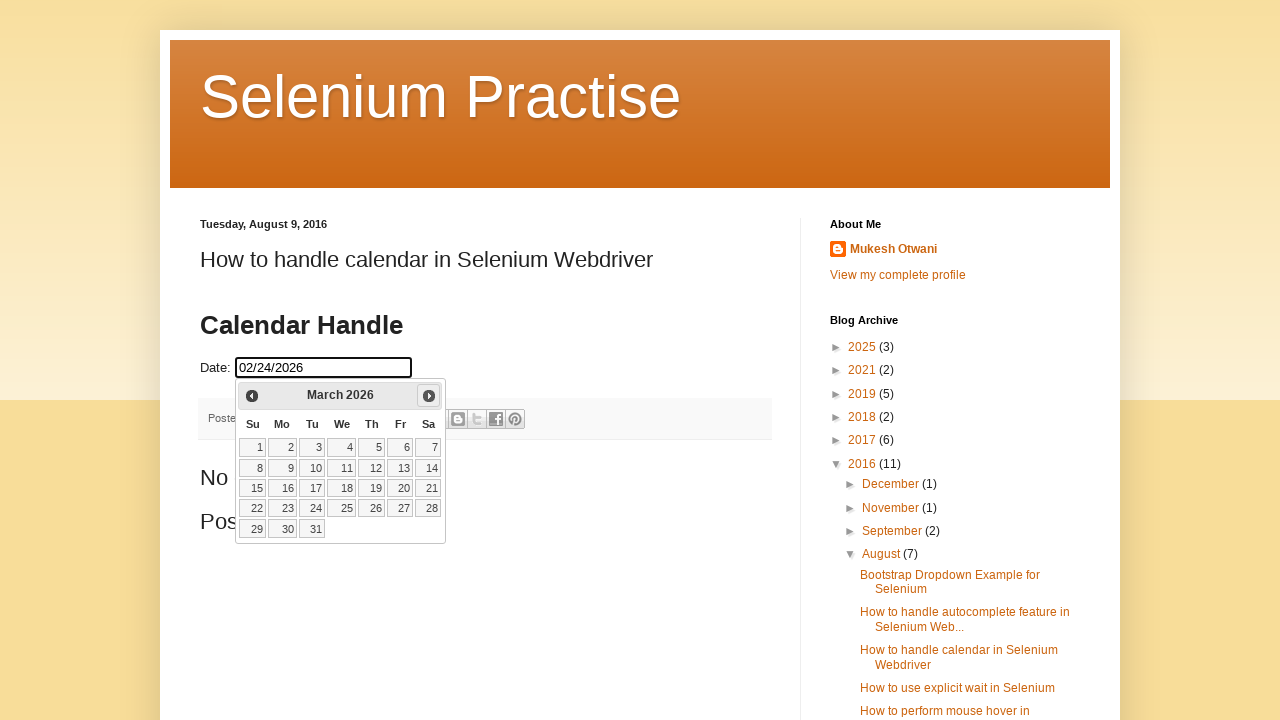

Selected October 10th from calendar at (312, 468) on xpath=//a[contains(text(),'10')]
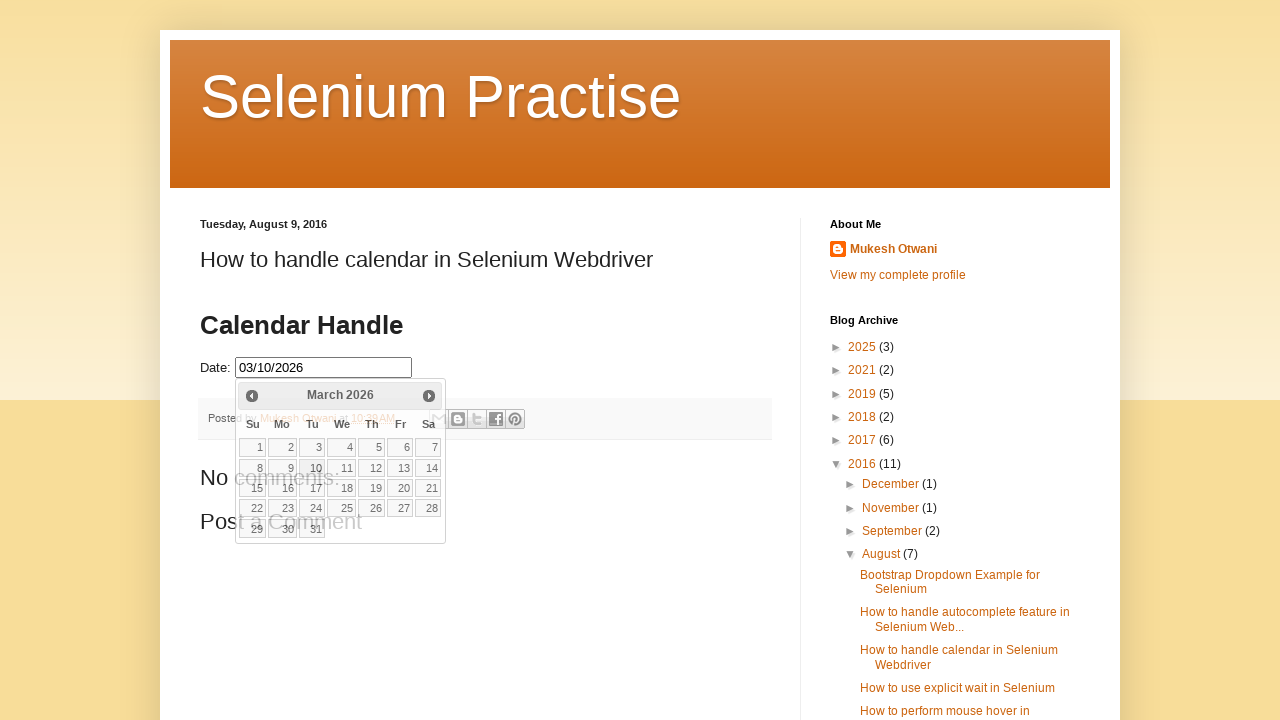

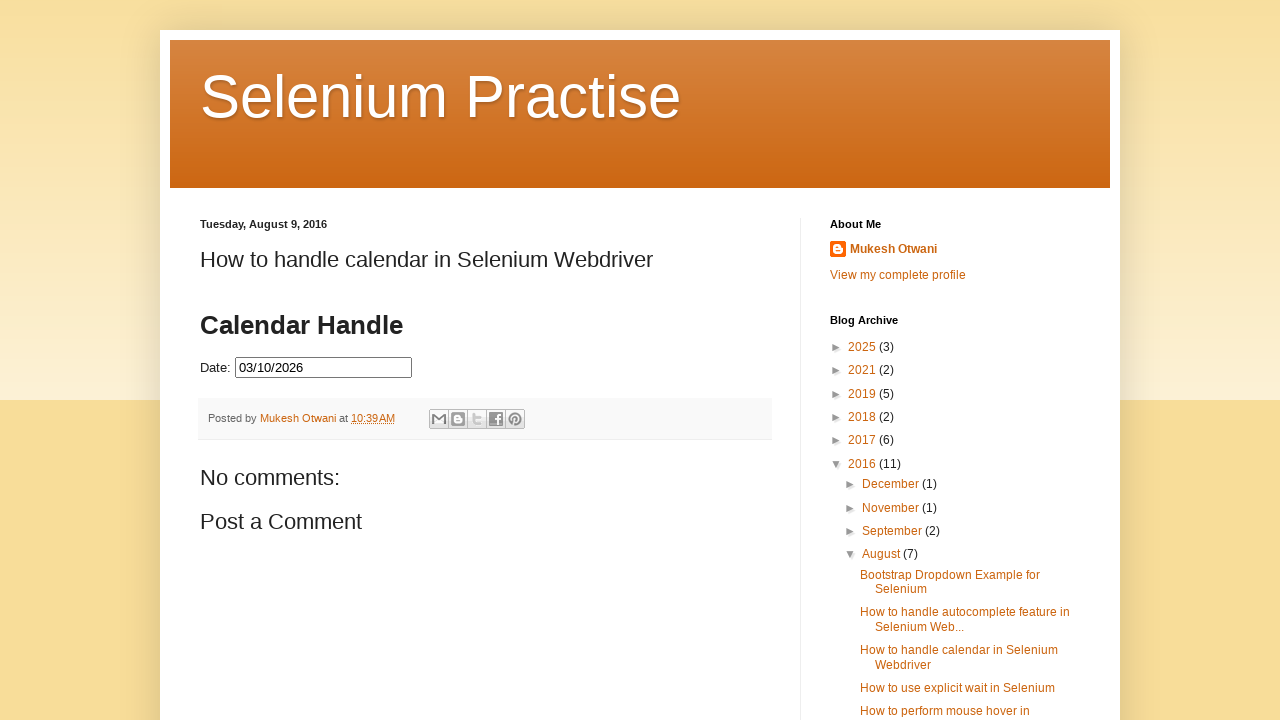